Tests autosuggestion functionality by typing partial text in an input field and selecting a specific suggestion from the dropdown

Starting URL: https://rahulshettyacademy.com/AutomationPractice/

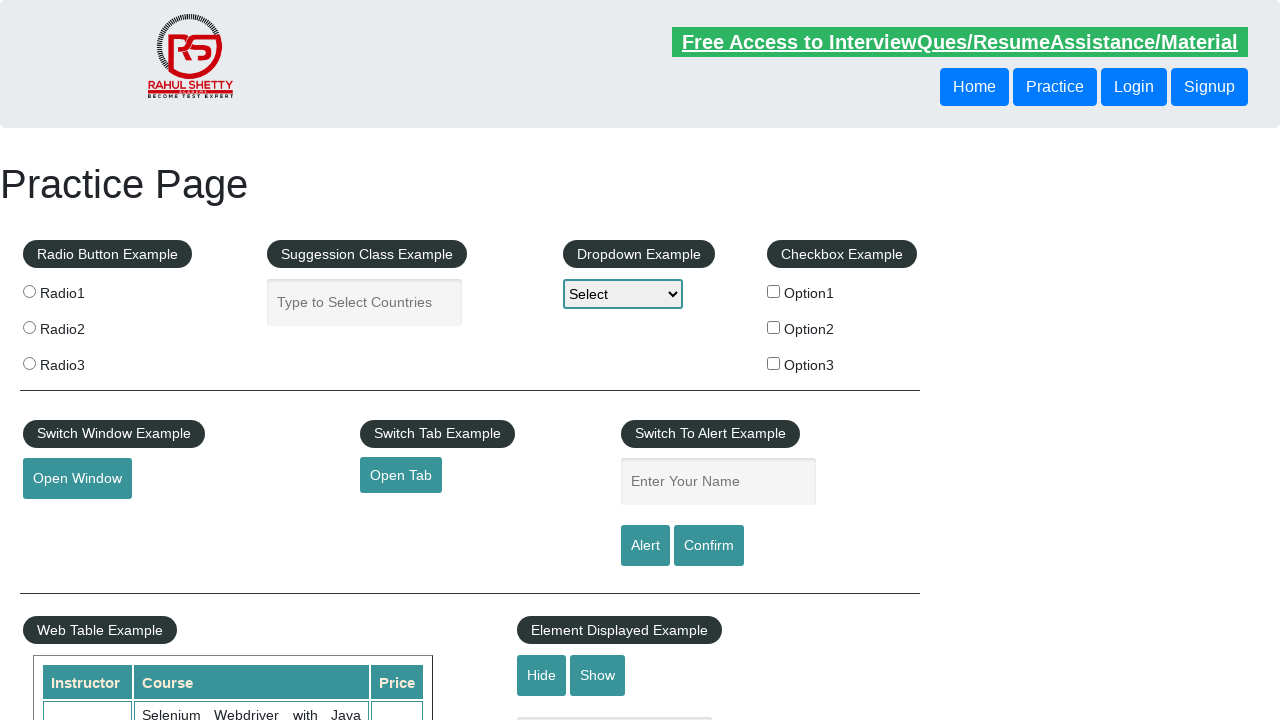

Filled autocomplete field with partial text 'Ind' on #autocomplete
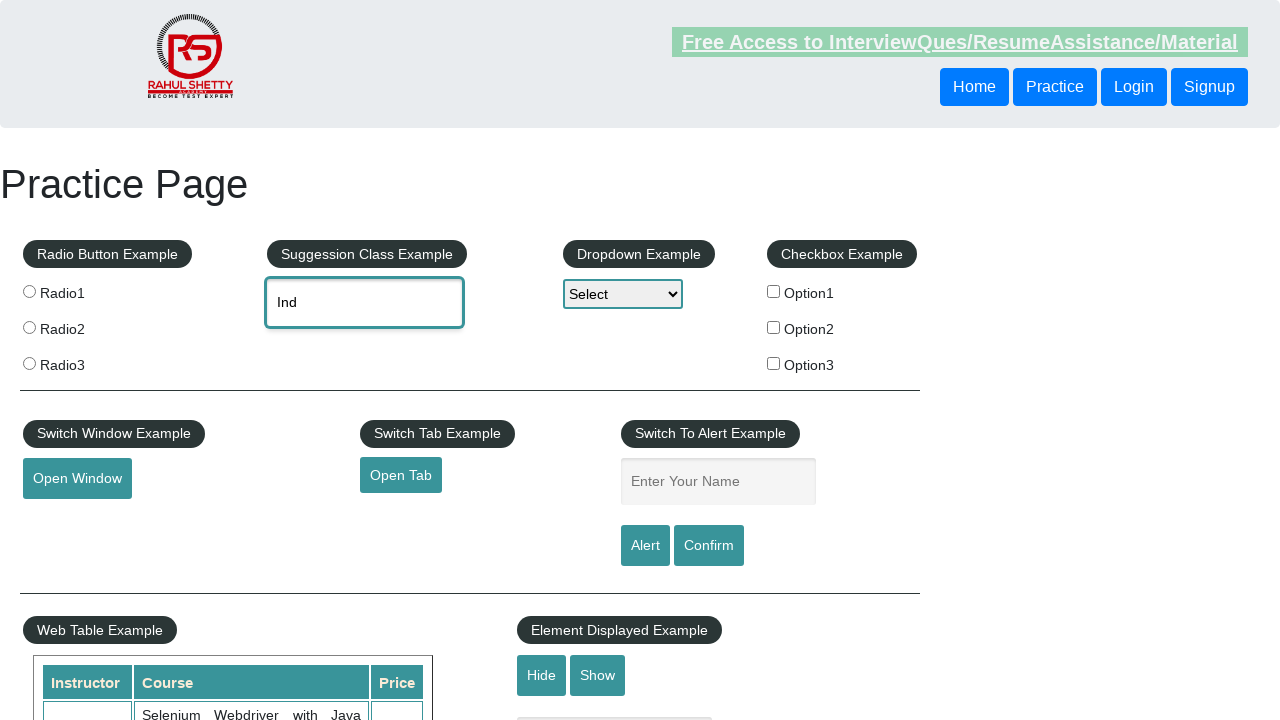

Autosuggestion dropdown appeared with suggestion items
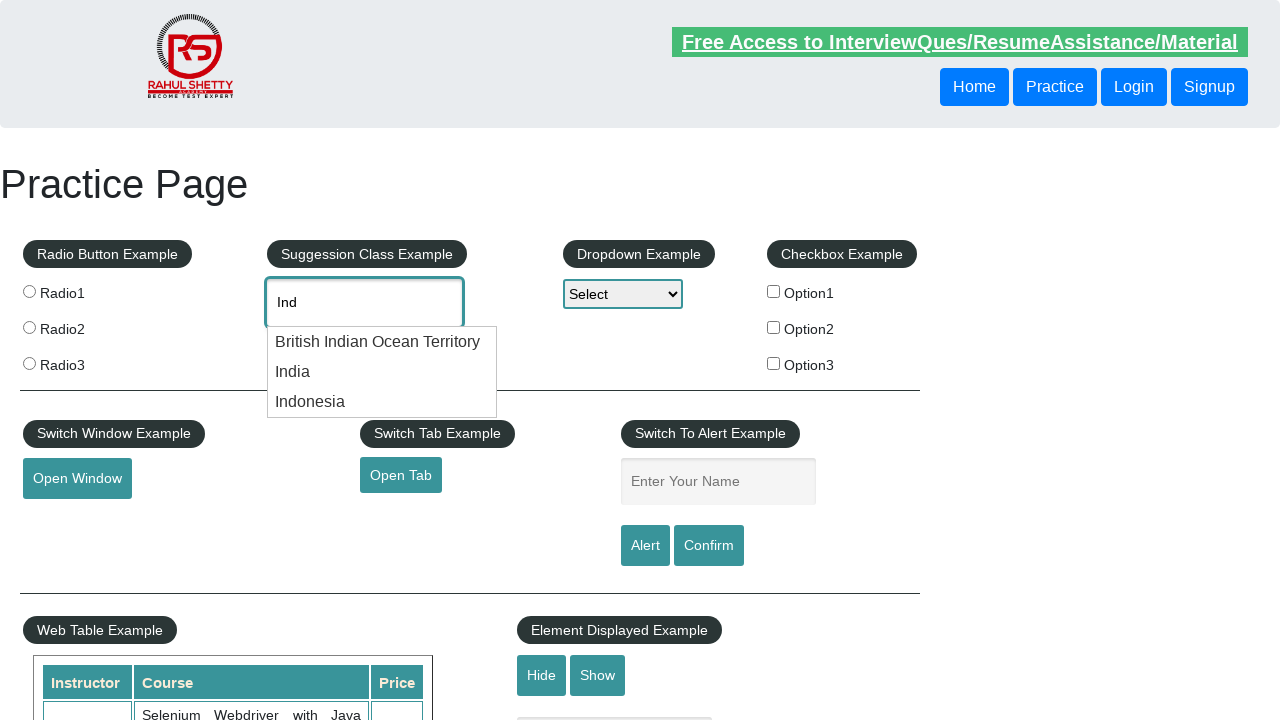

Located all suggestion items in dropdown
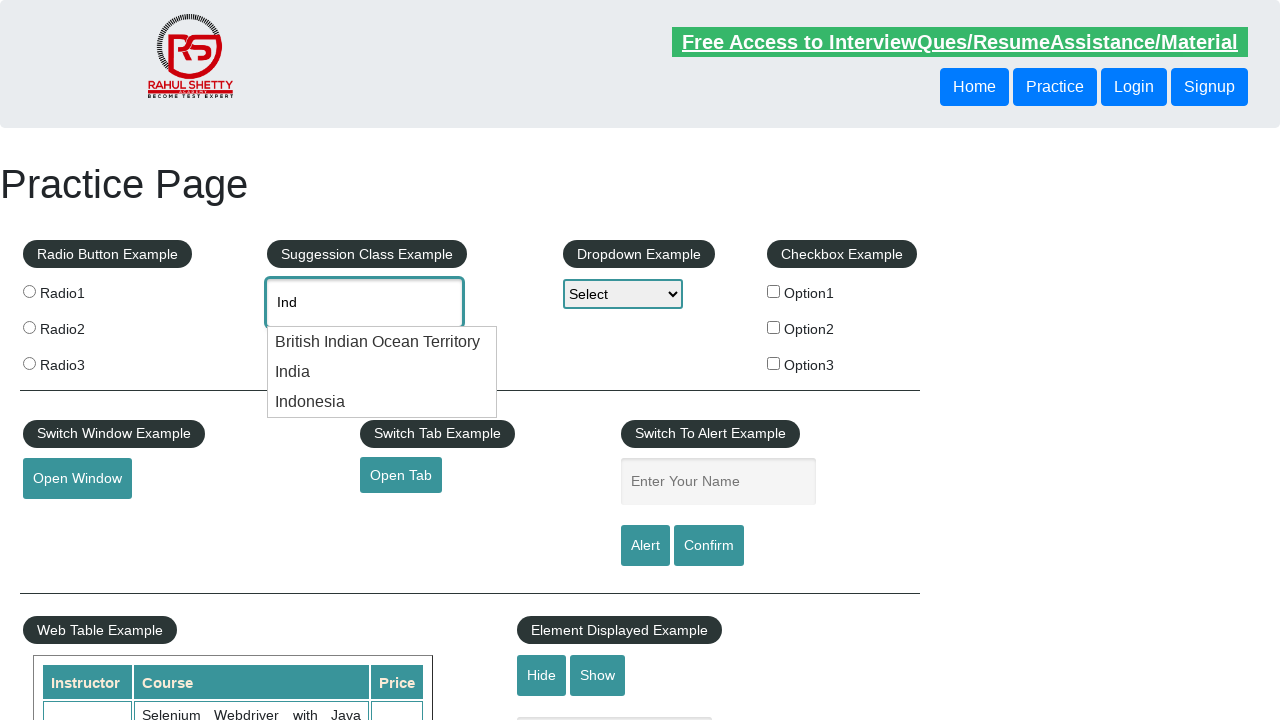

Selected 'India' from autosuggestion dropdown at (382, 372) on .ui-menu-item-wrapper >> nth=1
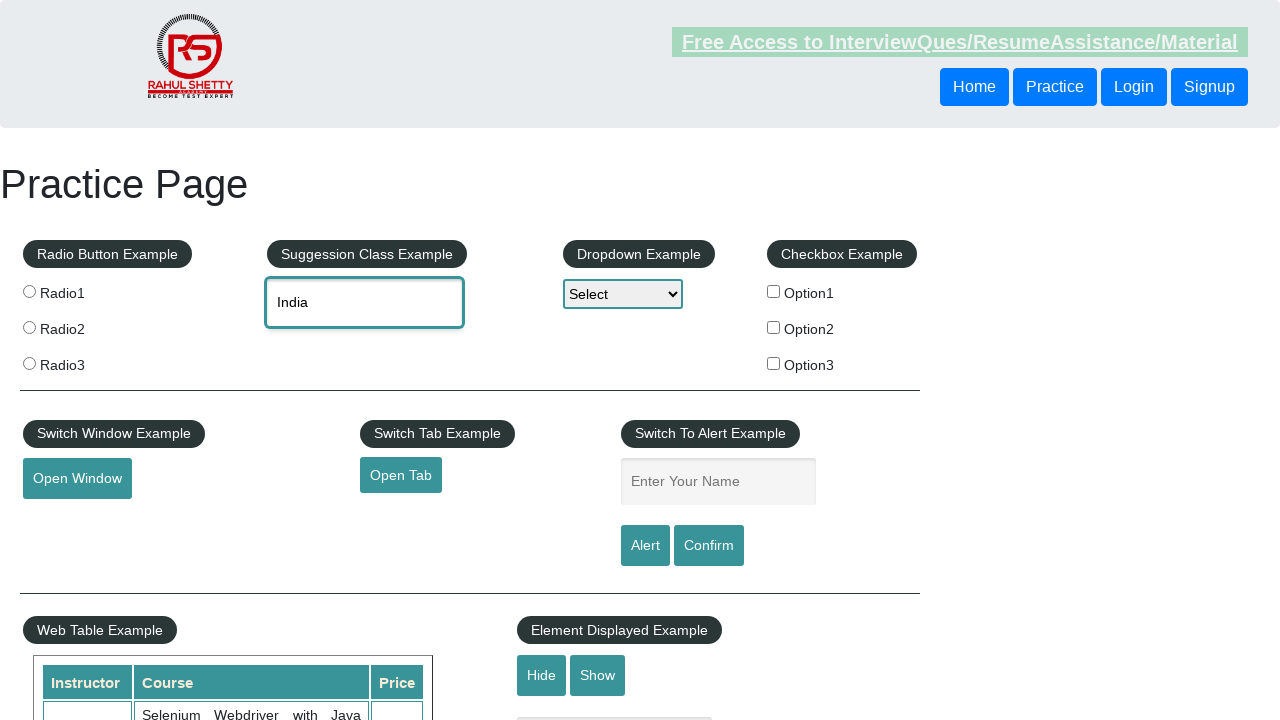

Verified that 'India' was correctly selected in the autocomplete field
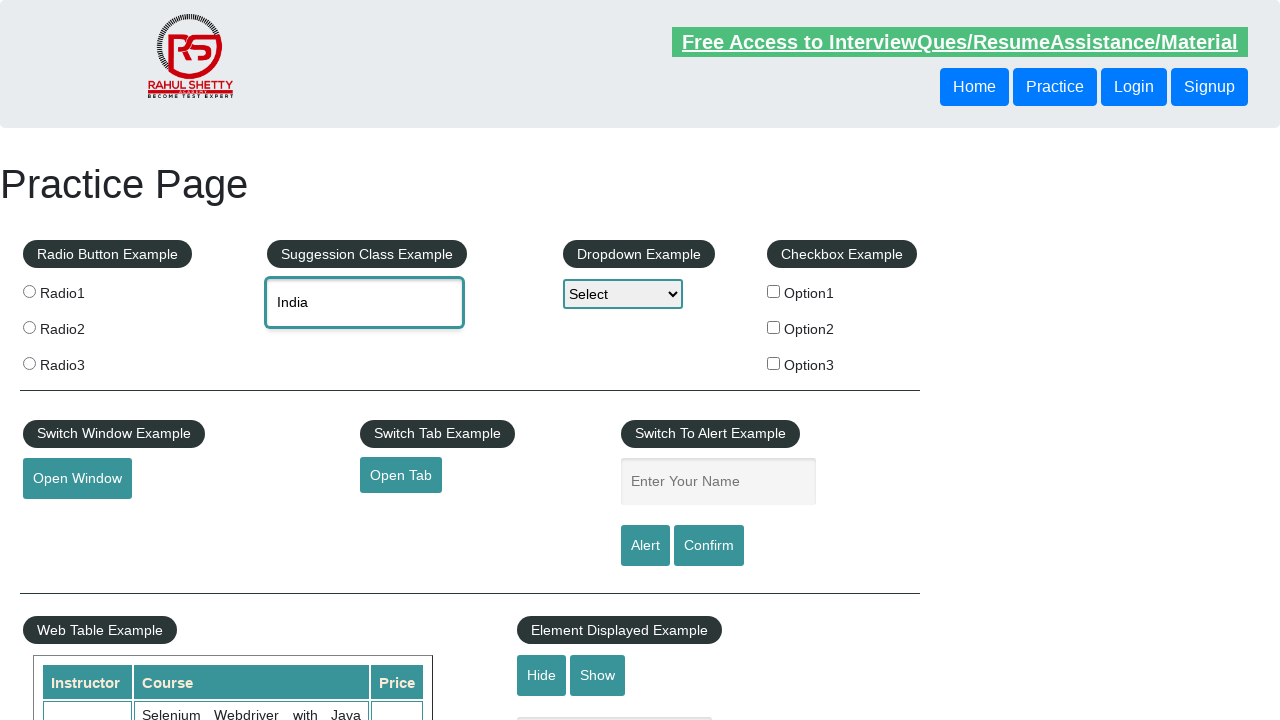

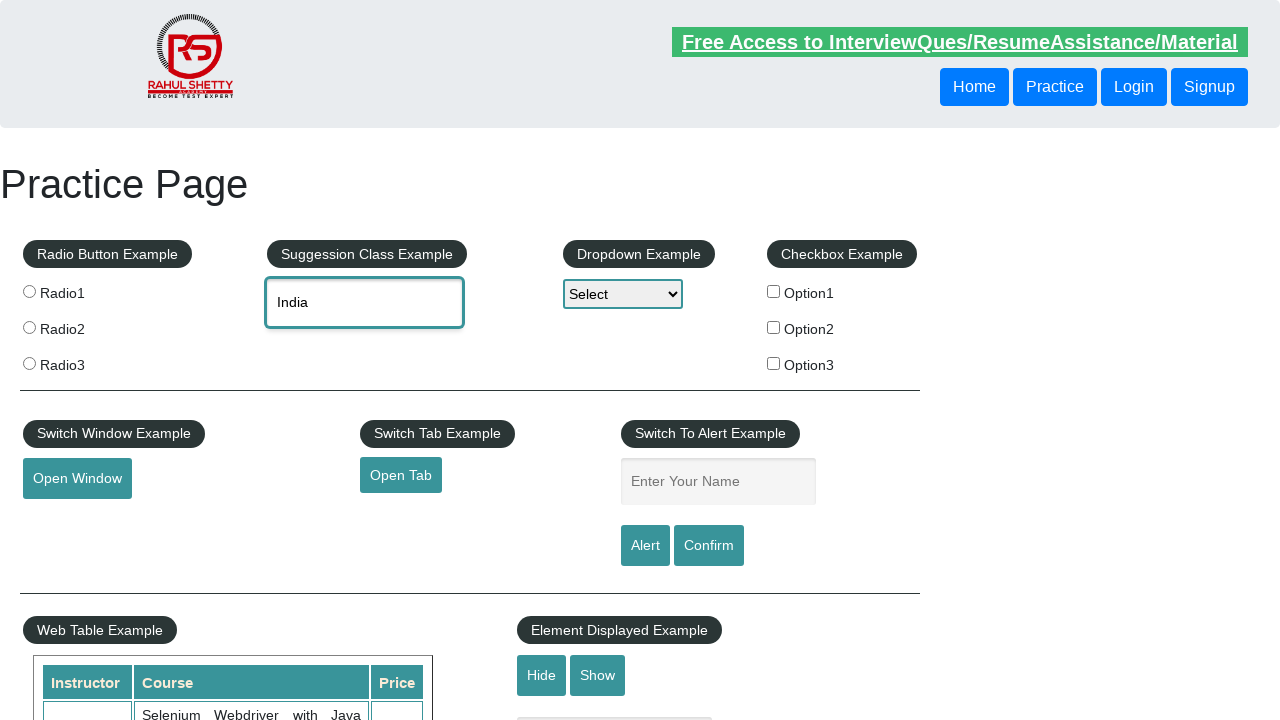